Tests keyboard interactions on a form by selecting all text in the first name field, copying it, pasting it to the next field, and submitting the form

Starting URL: https://www.w3schools.com/html/html_forms.asp

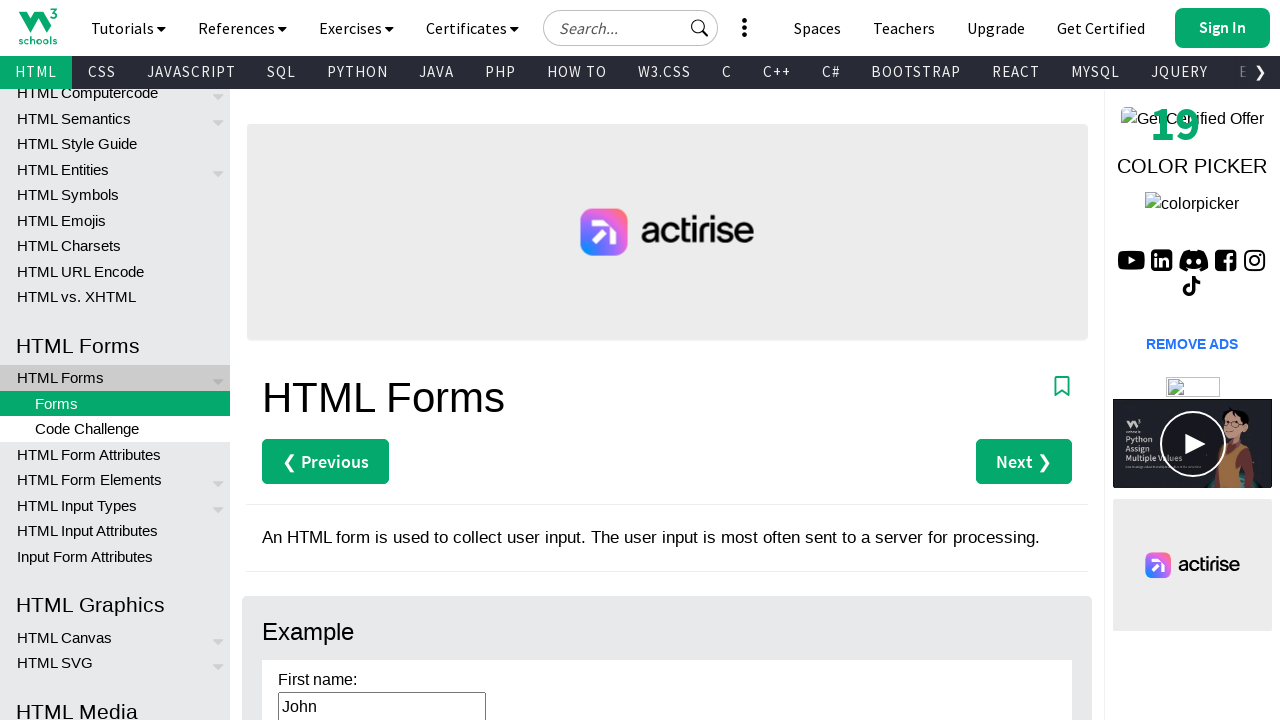

Clicked on the first name field at (382, 705) on xpath=//input[@id='fname']
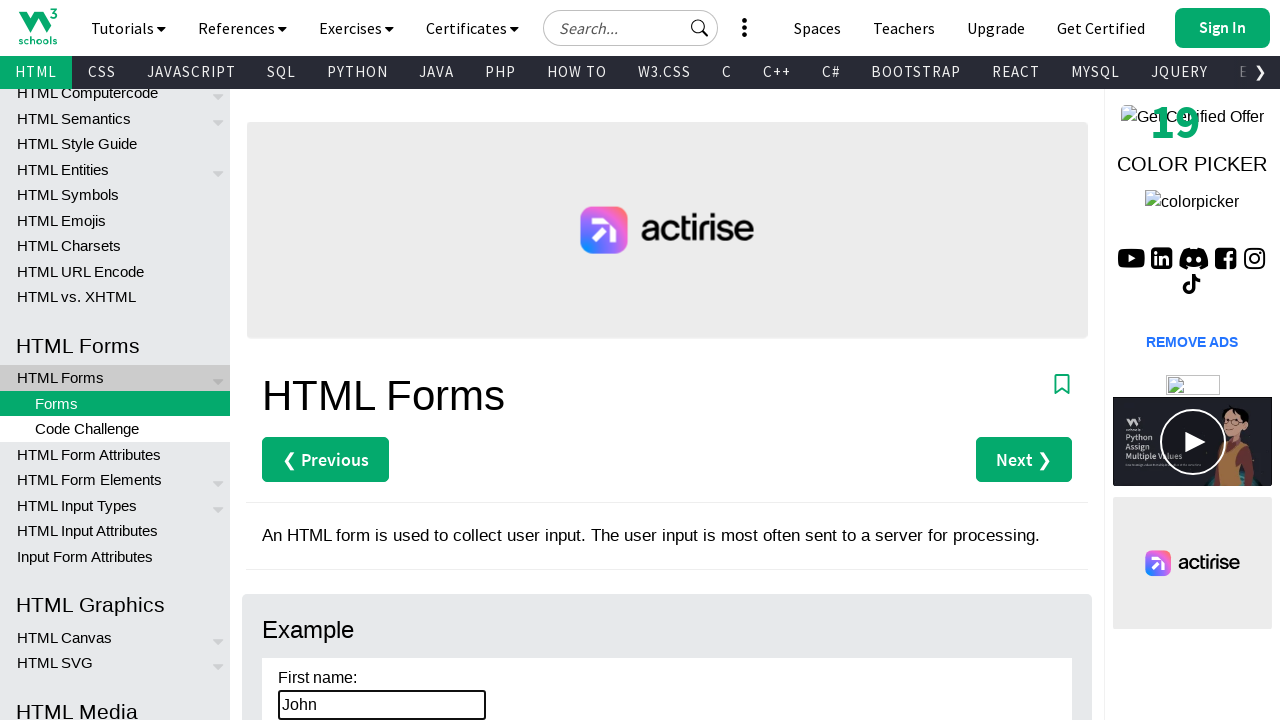

Held down Control key
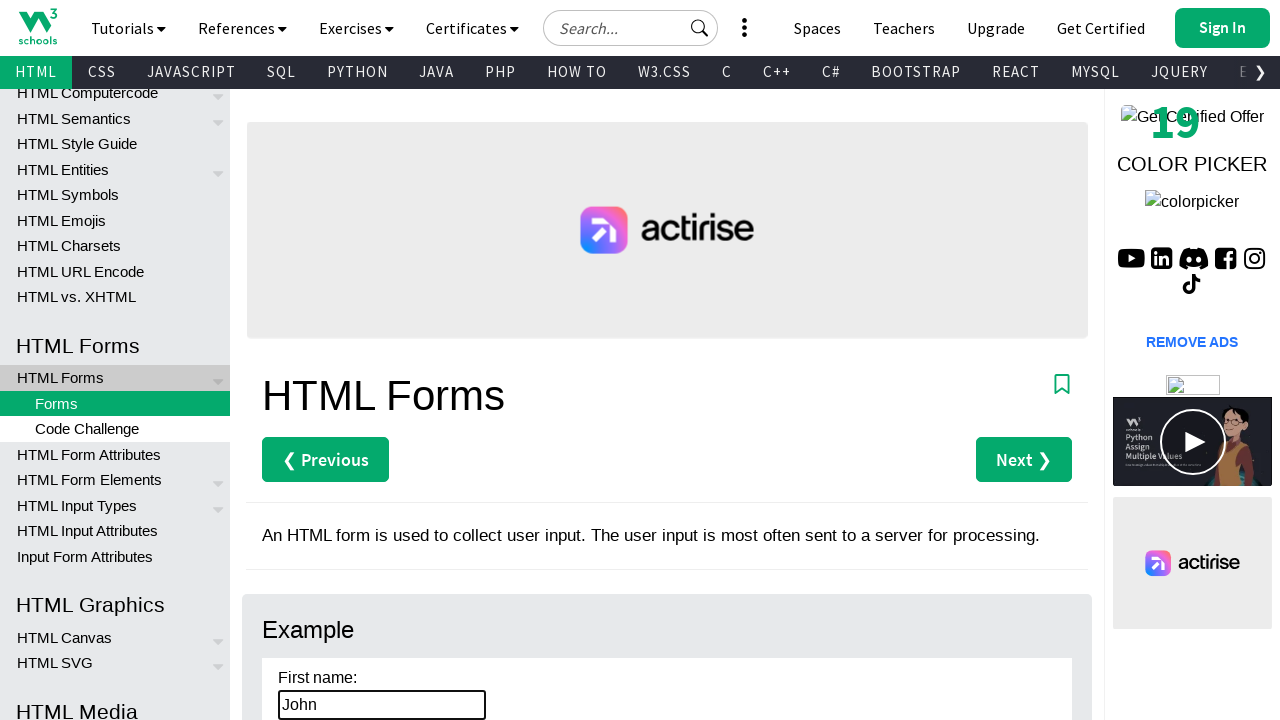

Pressed 'a' to select all text in the first name field
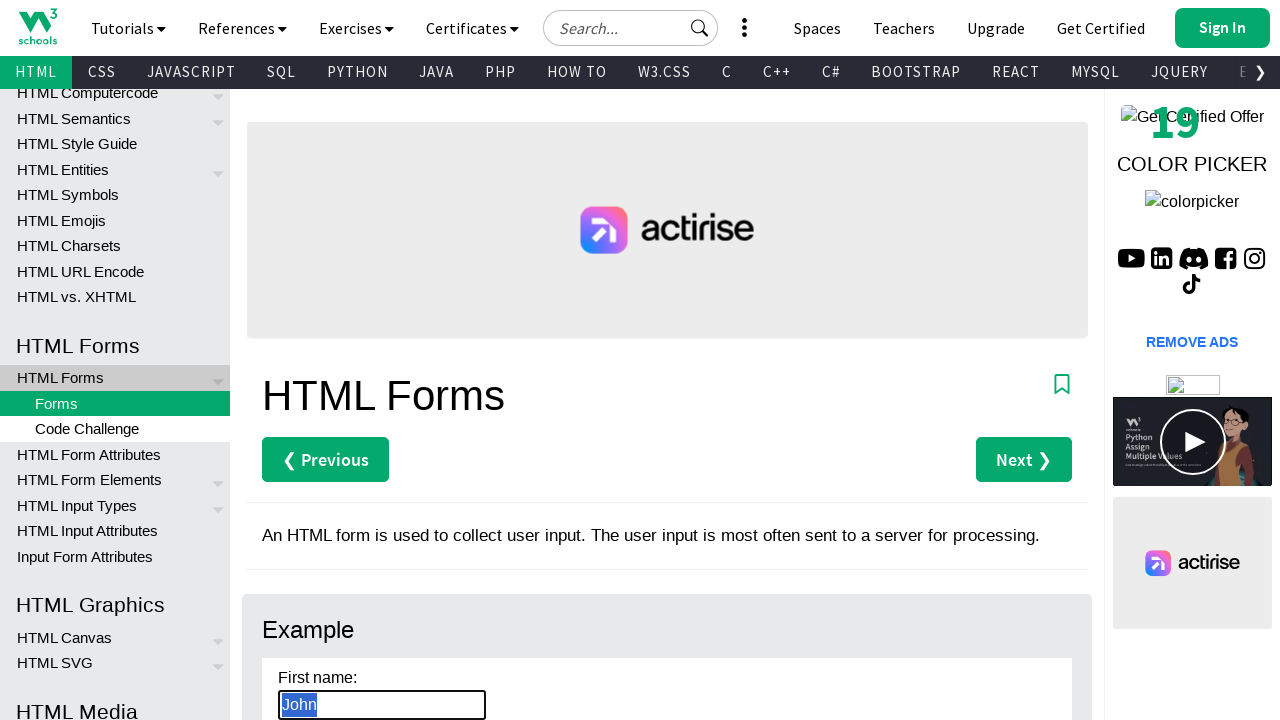

Pressed 'c' to copy selected text
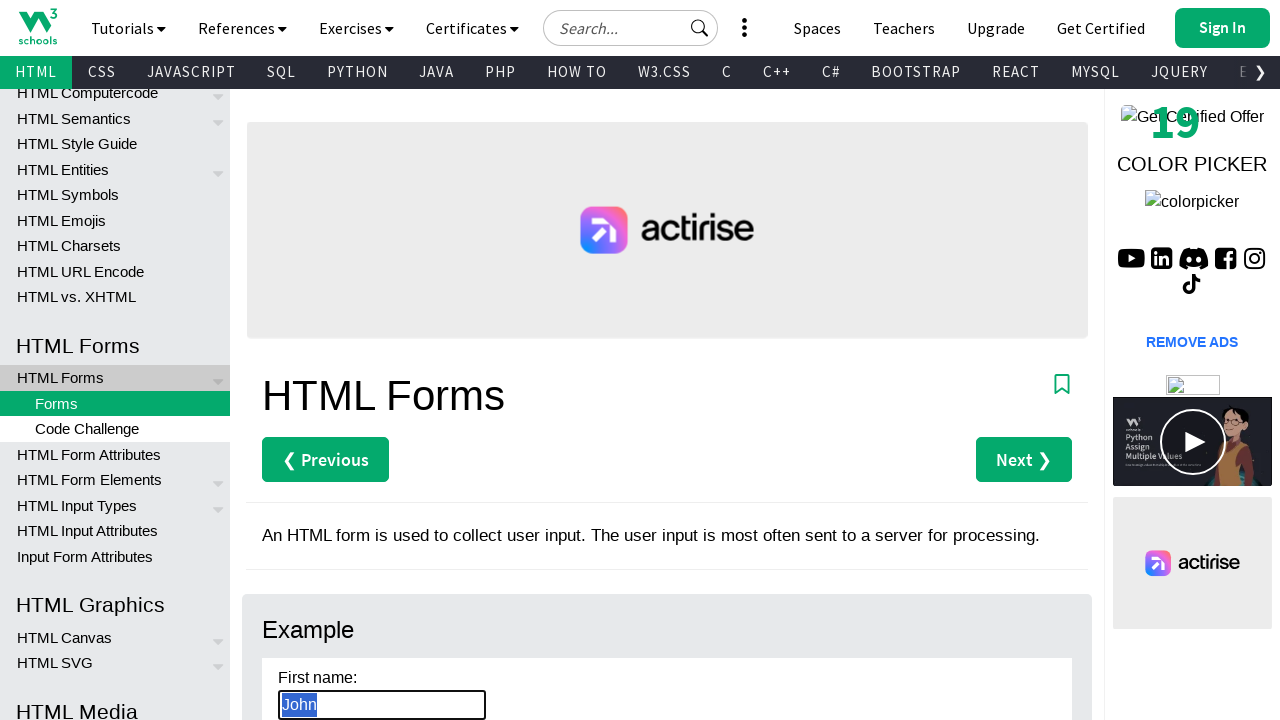

Released Control key
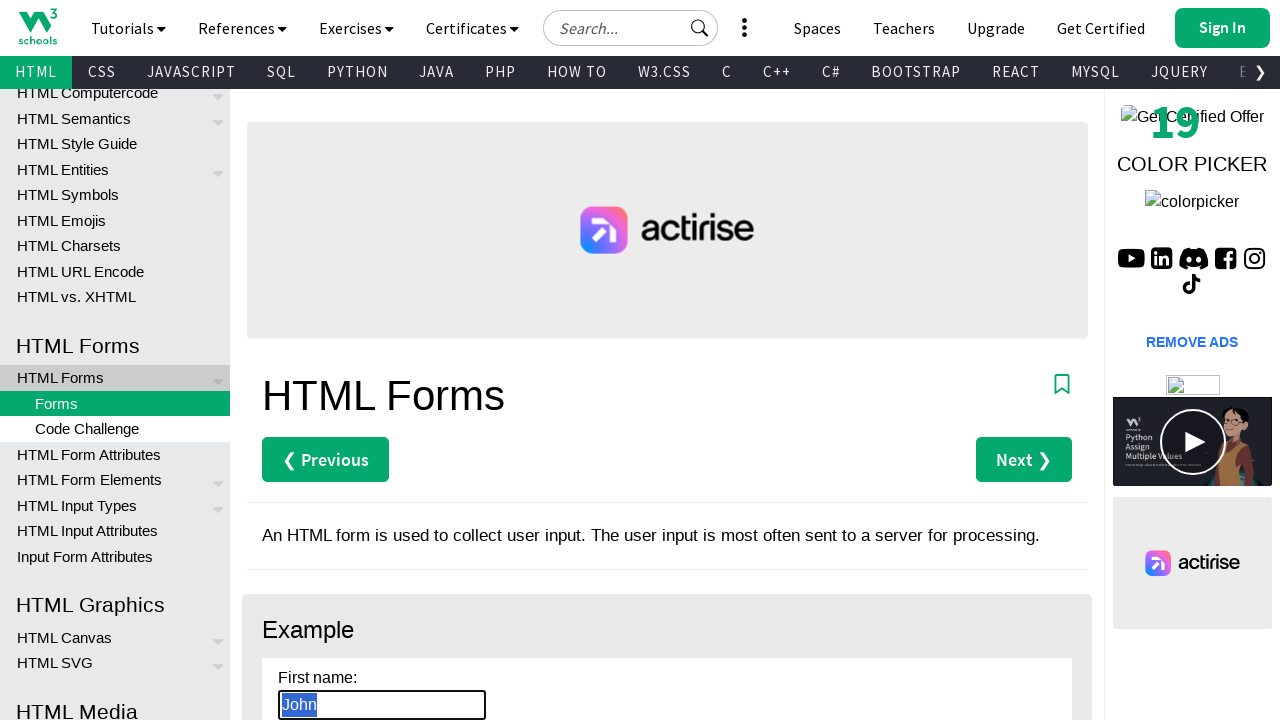

Pressed Tab to move to the next field
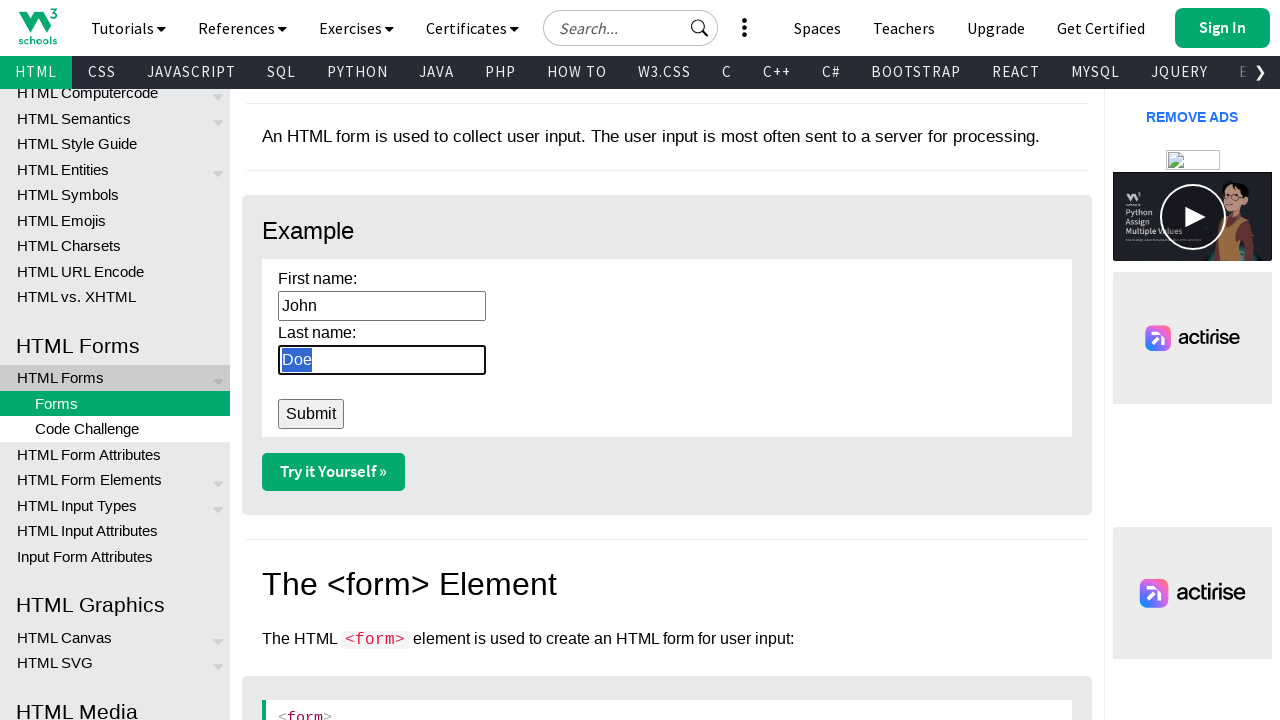

Held down Control key to prepare for paste
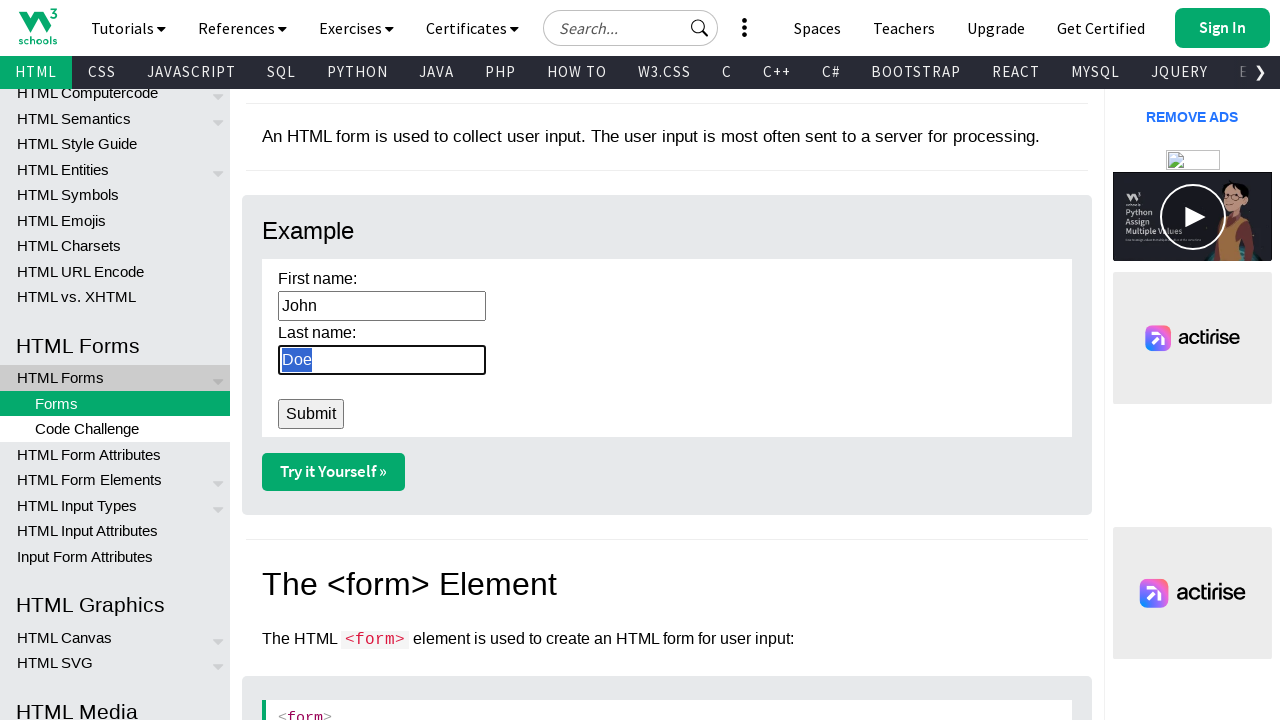

Pressed 'v' to paste copied text into the next field
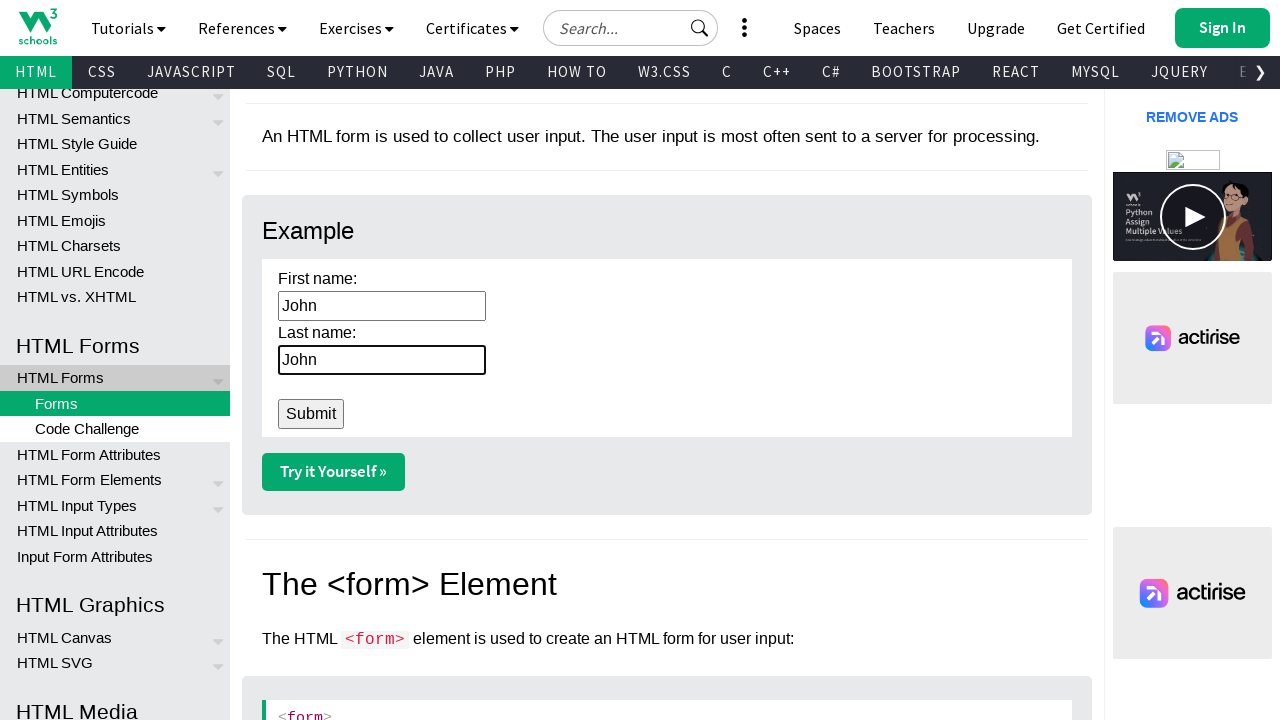

Released Control key
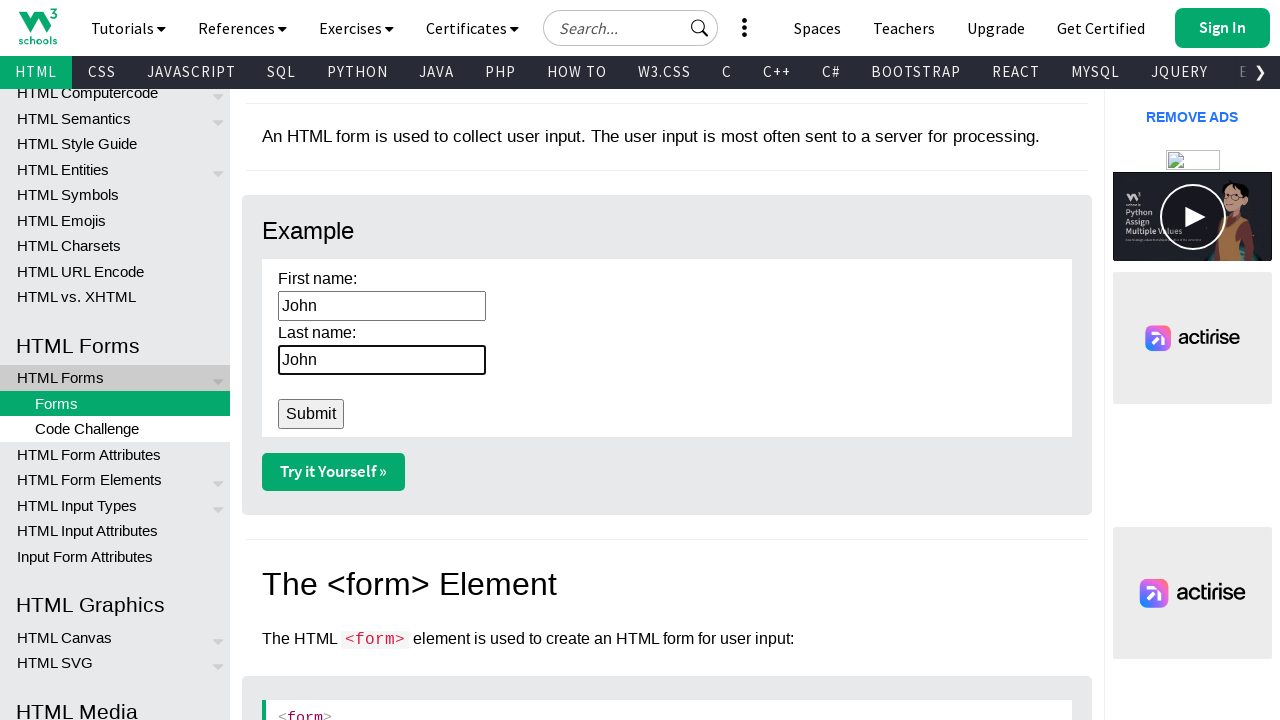

Pressed Tab to move to the next field
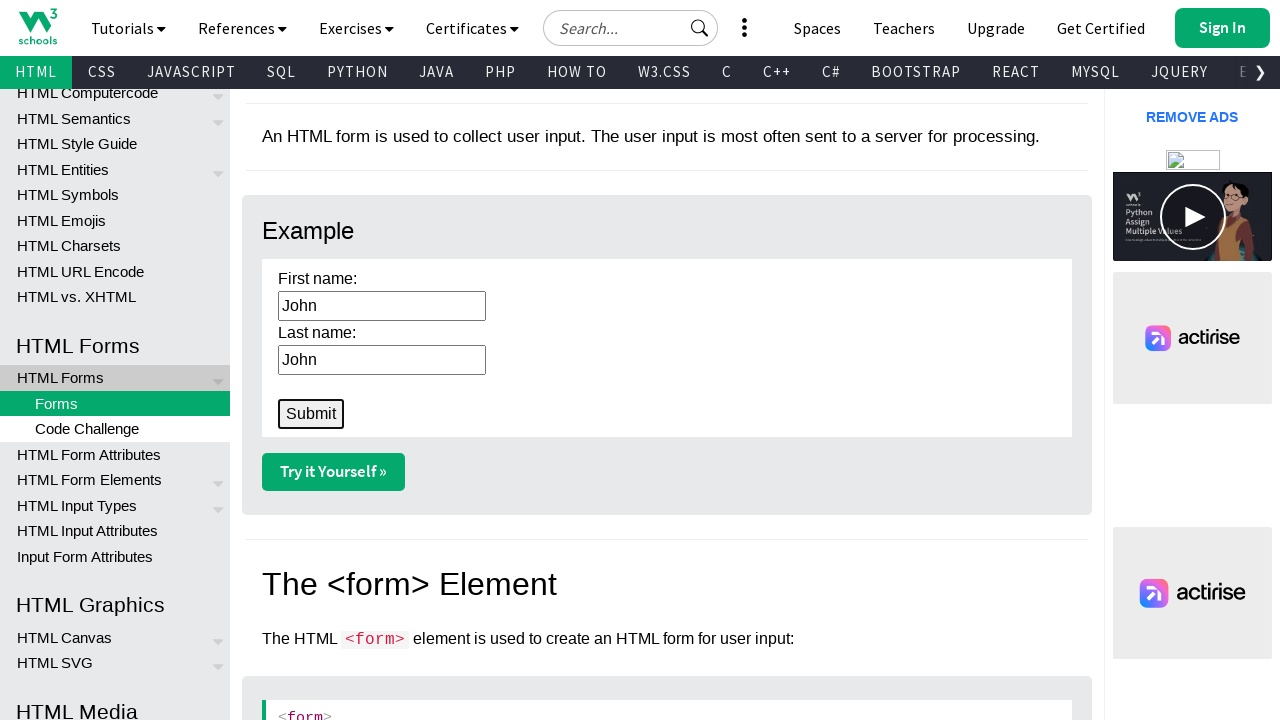

Pressed Enter to submit the form
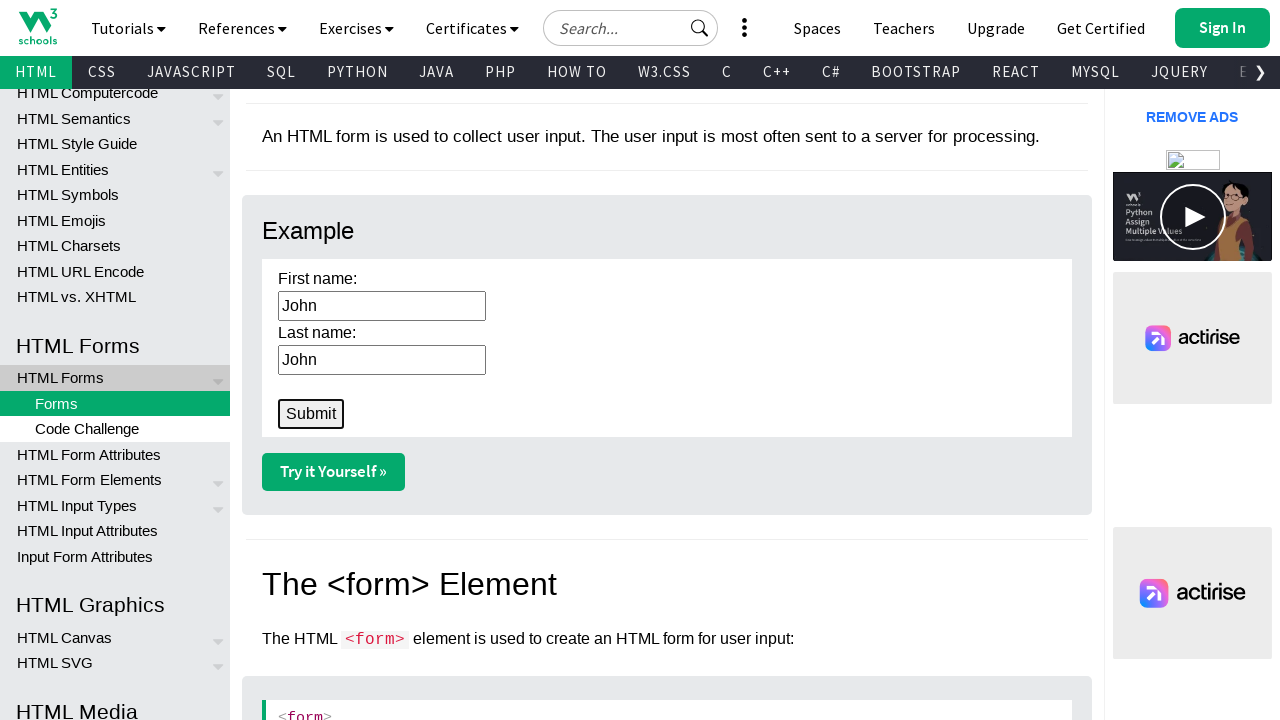

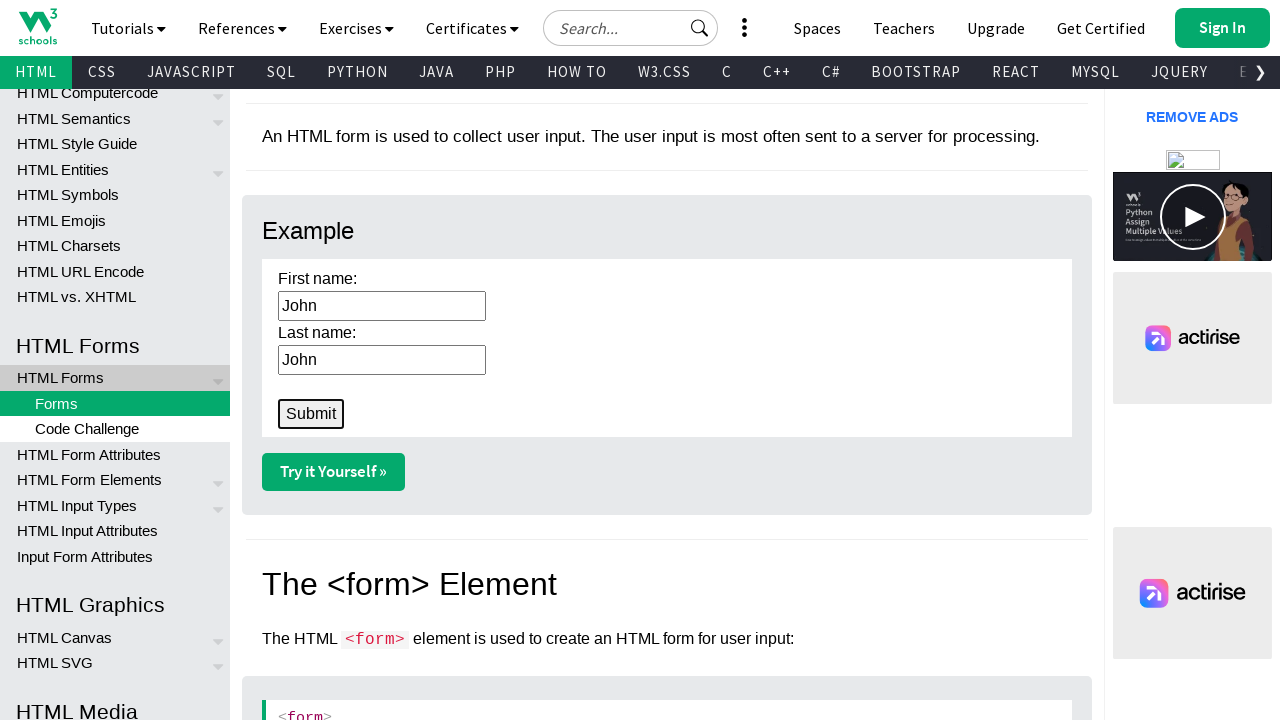